Tests checkbox functionality by verifying initial unselected state, clicking to select it, and verifying the selected state. Also counts checkboxes and radio buttons on the page.

Starting URL: https://rahulshettyacademy.com/dropdownsPractise/

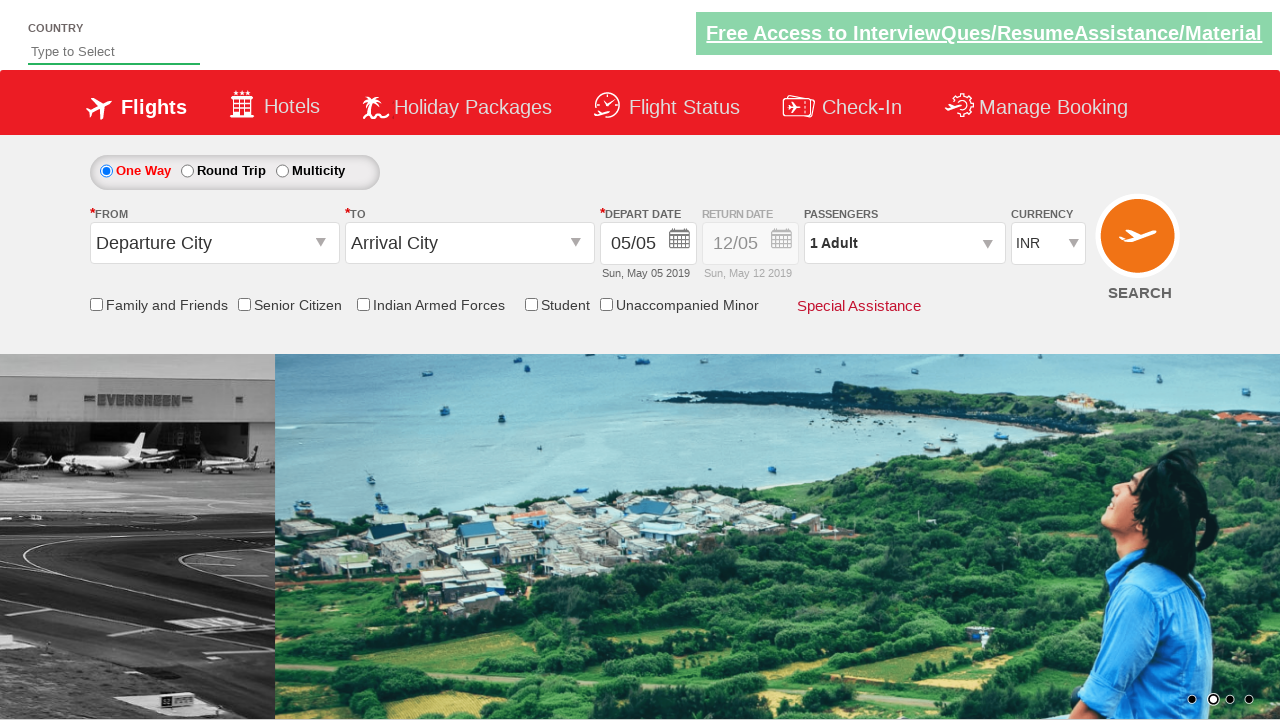

Verified that 'friends and family' checkbox is initially not selected
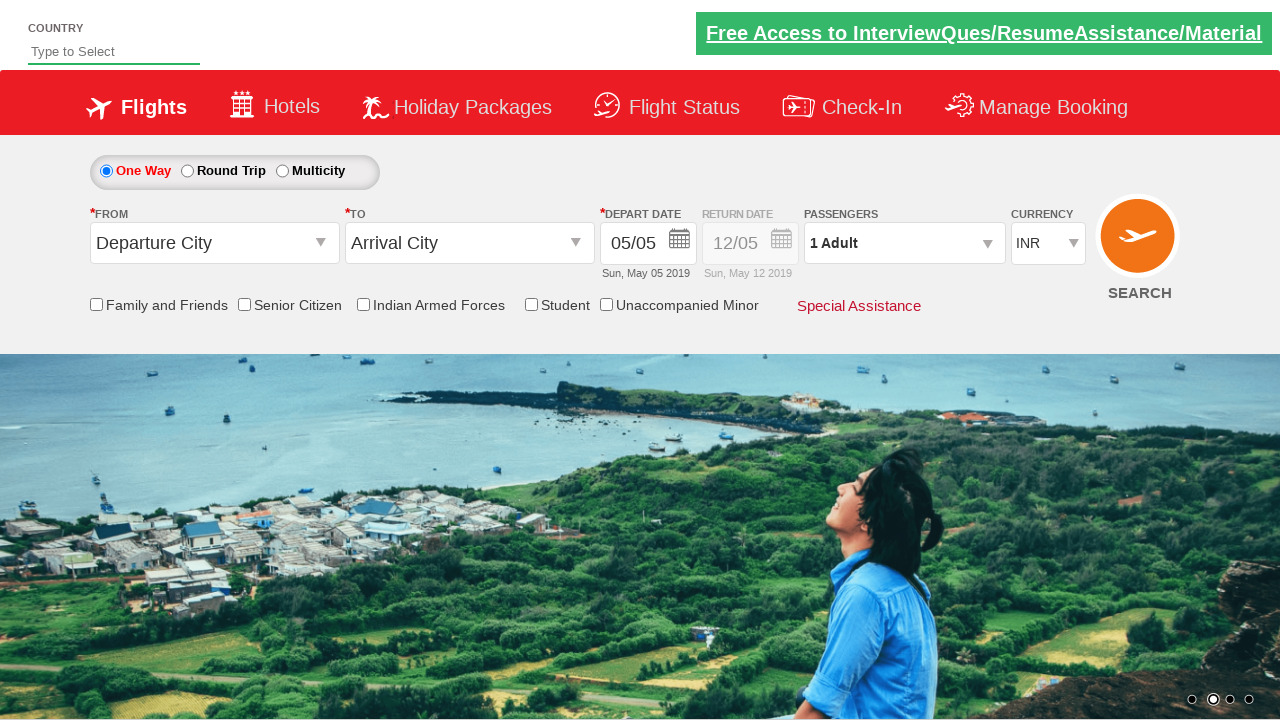

Clicked the 'friends and family' checkbox to select it at (96, 304) on input[id*='friendsandfamily']
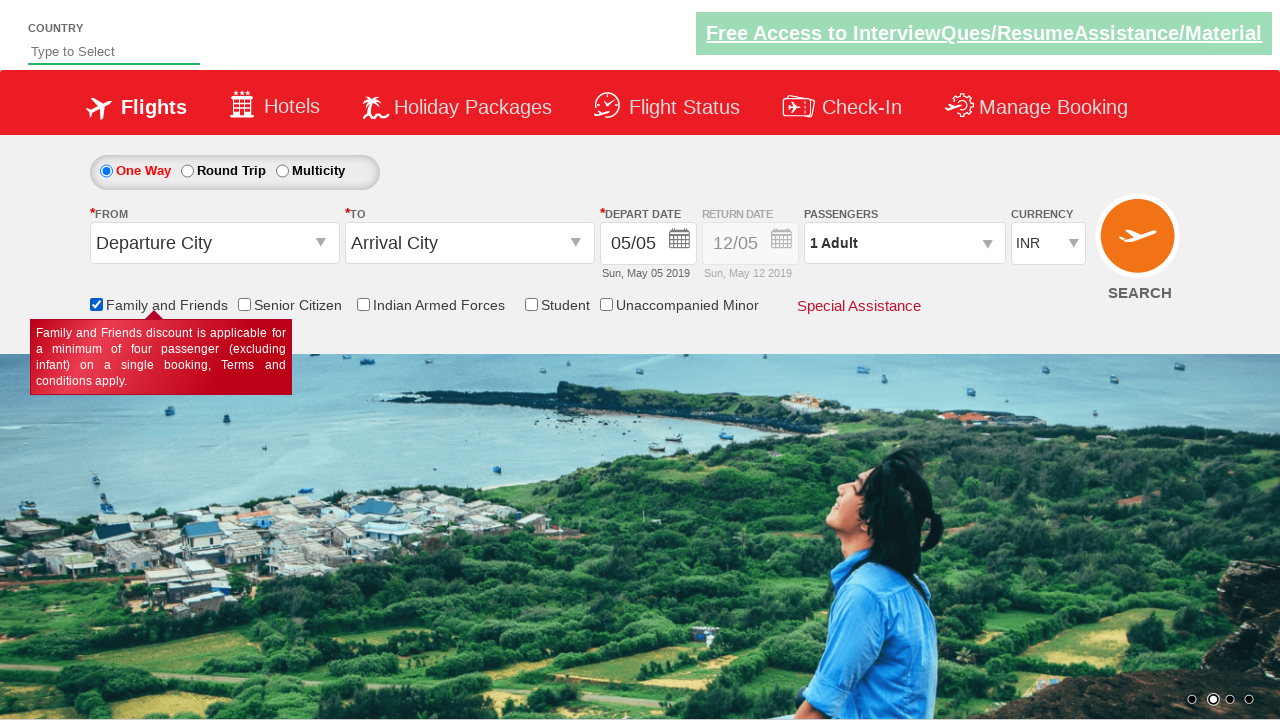

Verified that the checkbox is now selected after clicking
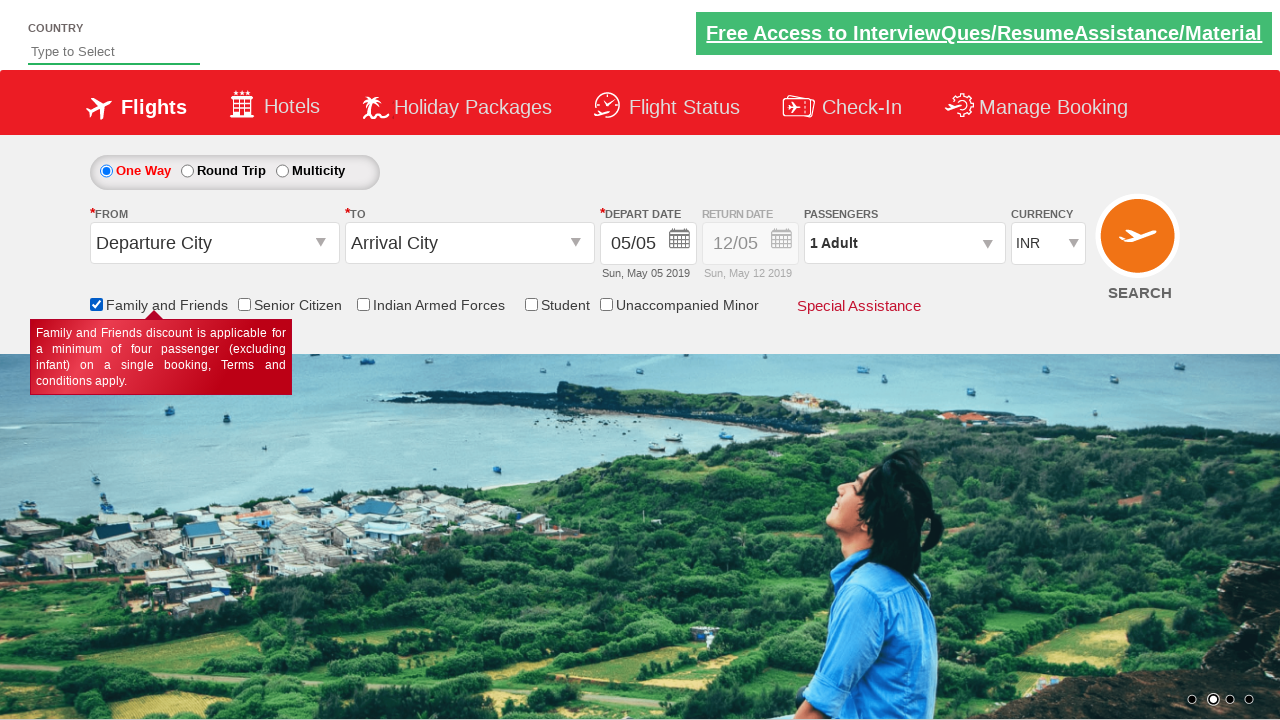

Verified that there are 6 checkboxes present on the page
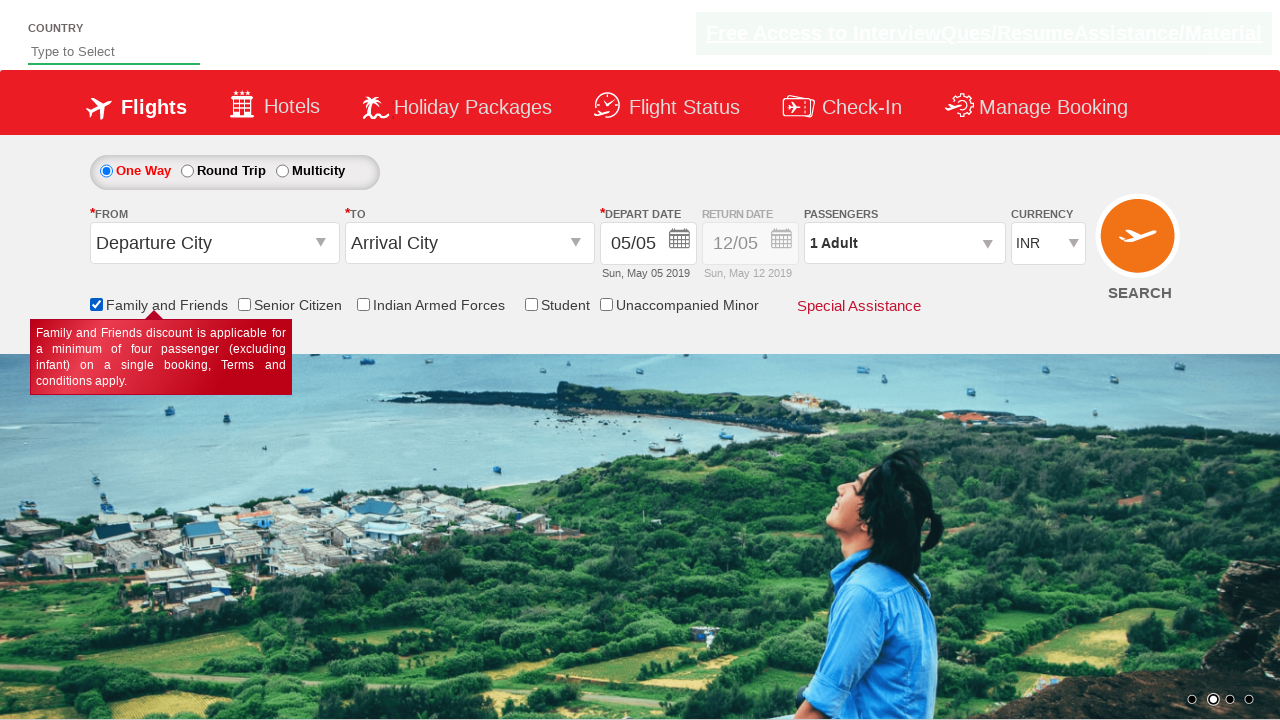

Counted radio buttons on the page: 5 radio buttons found
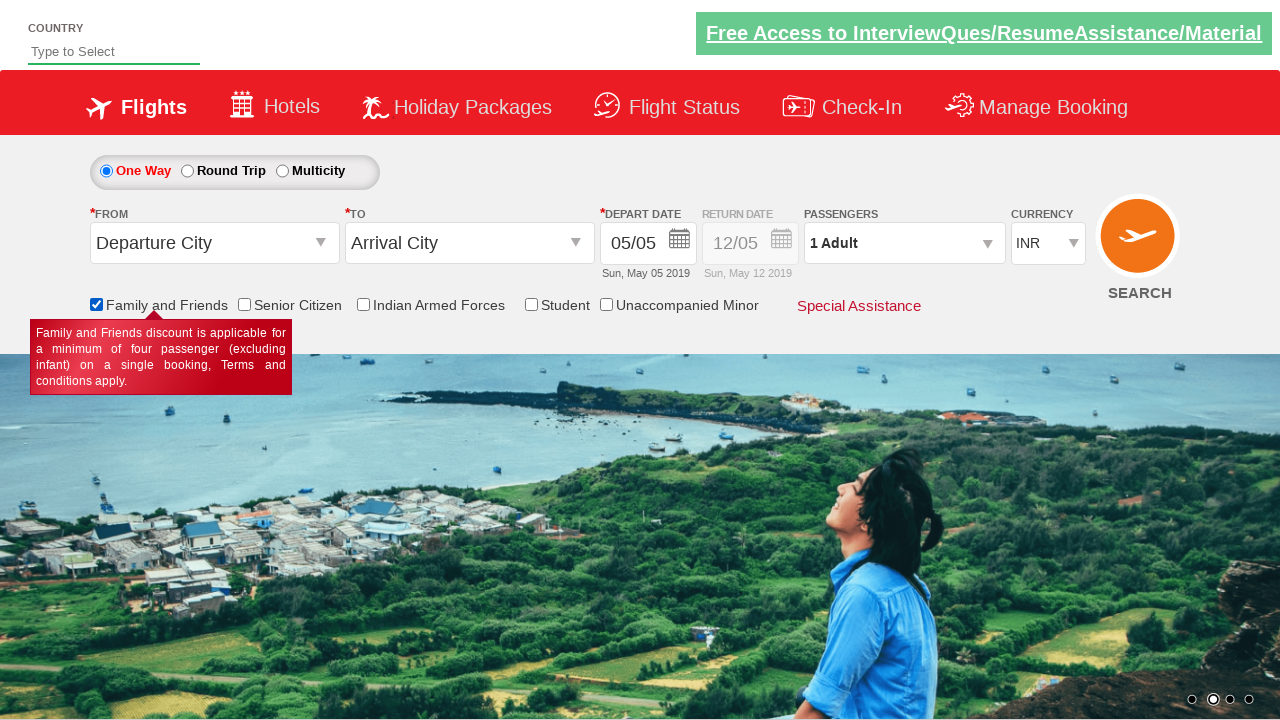

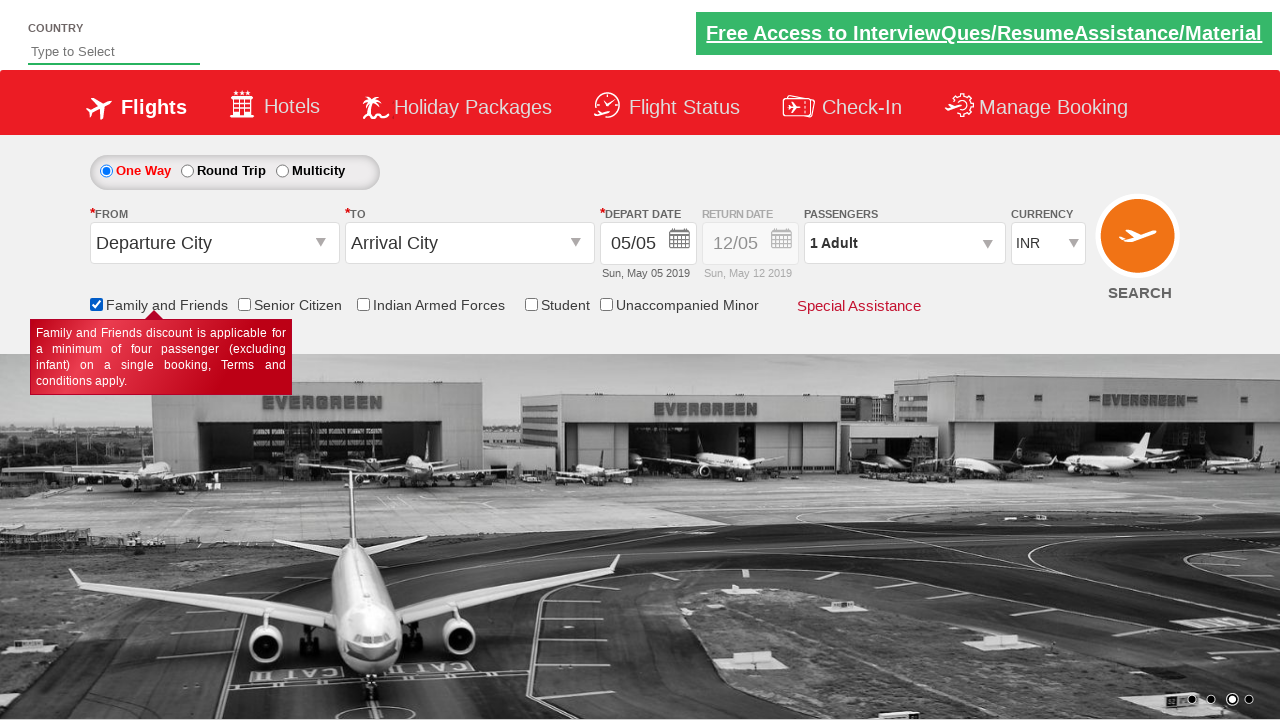